Navigates to a webcam test website and clicks the Start test button to initiate the webcam test

Starting URL: https://webcammictest.com/

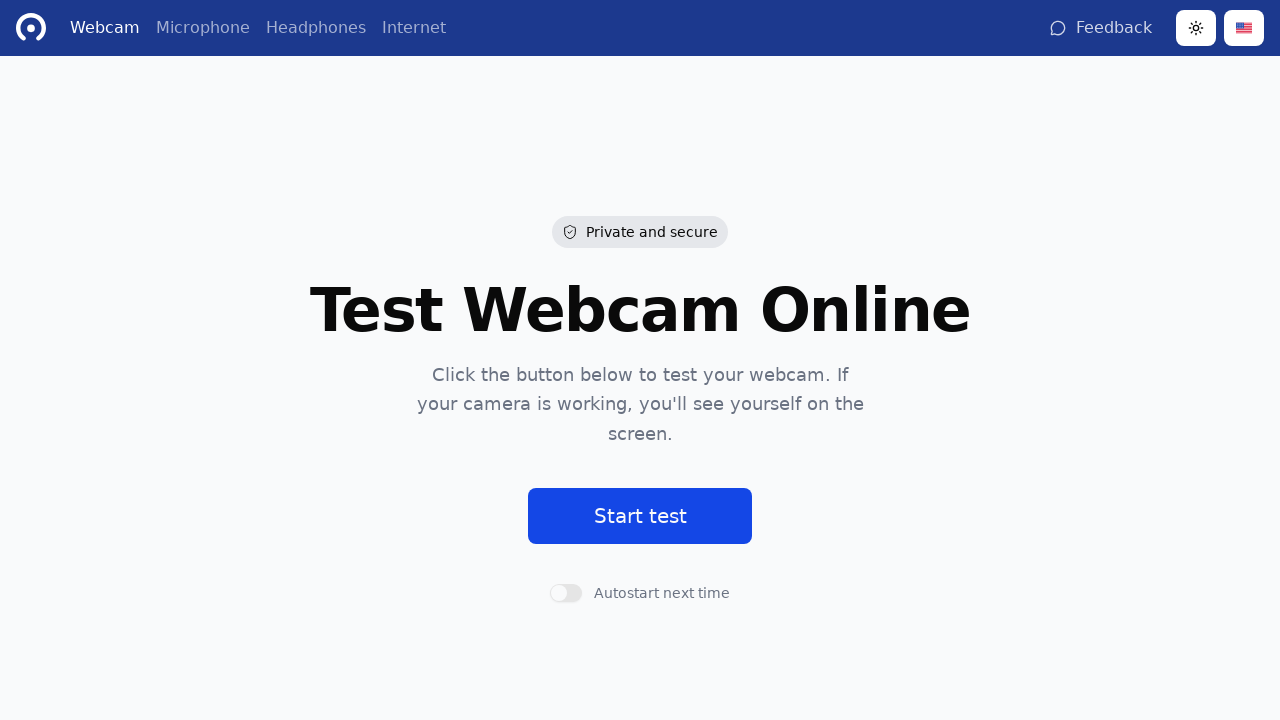

Navigated to webcam test website at https://webcammictest.com/
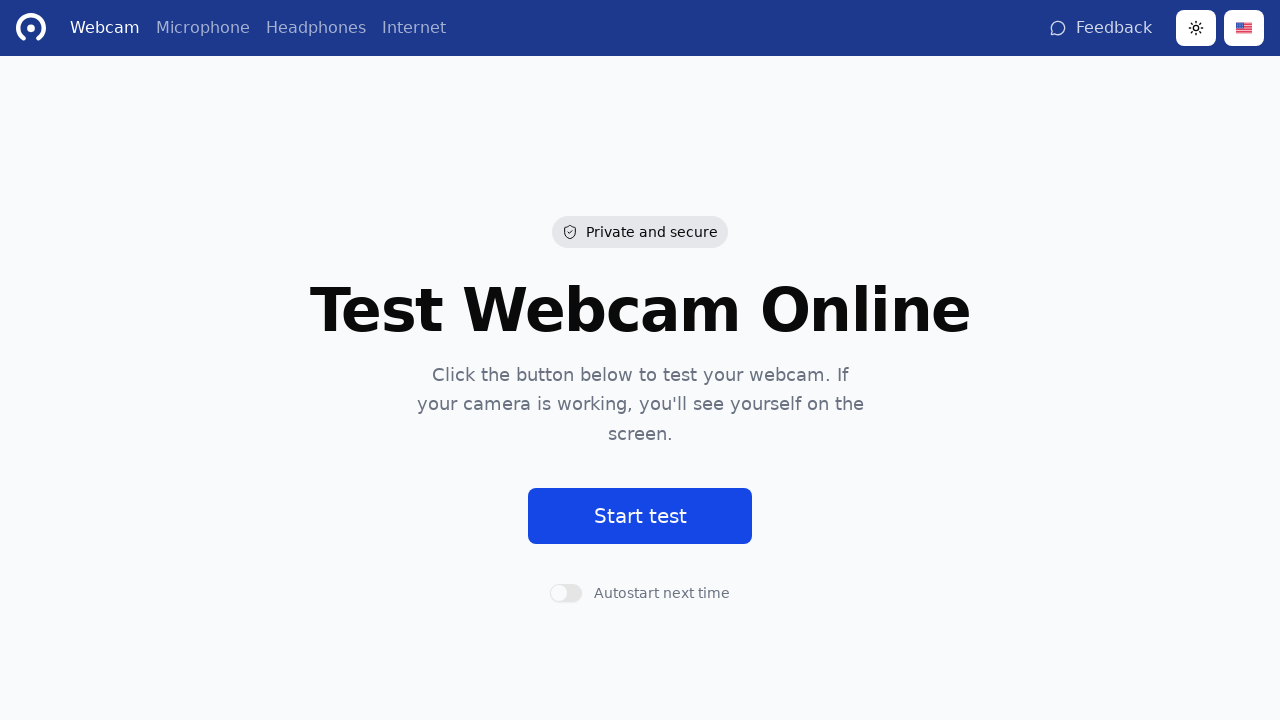

Clicked the 'Start test' button to initiate webcam test at (640, 516) on xpath=//button[text()='Start test']
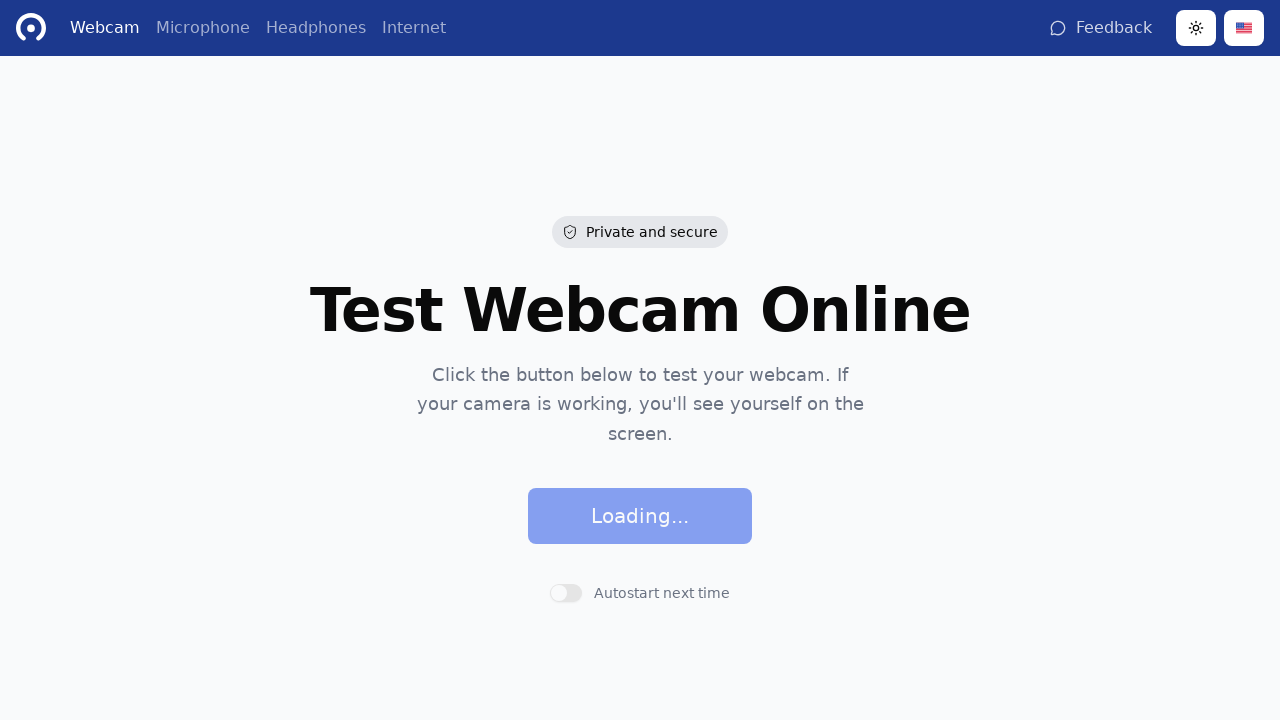

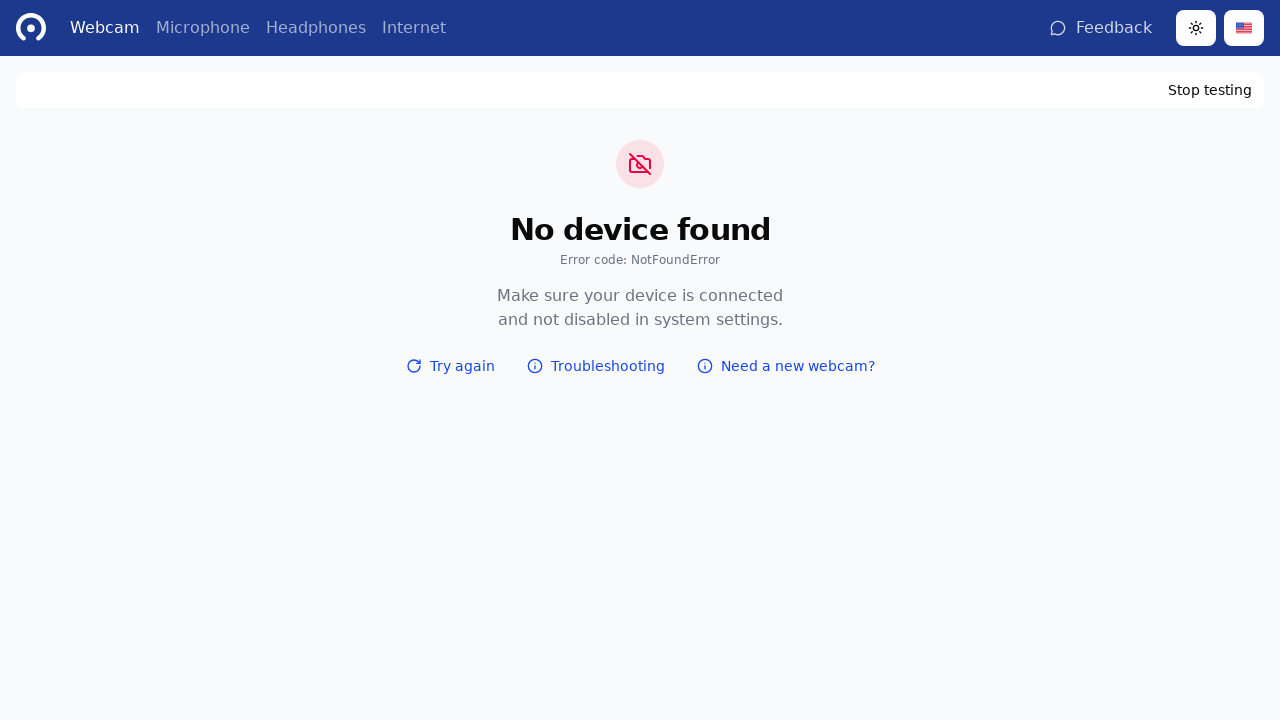